Tests window handling functionality by clicking a button to open a new window and switching between windows

Starting URL: https://www.leafground.com/window.xhtml

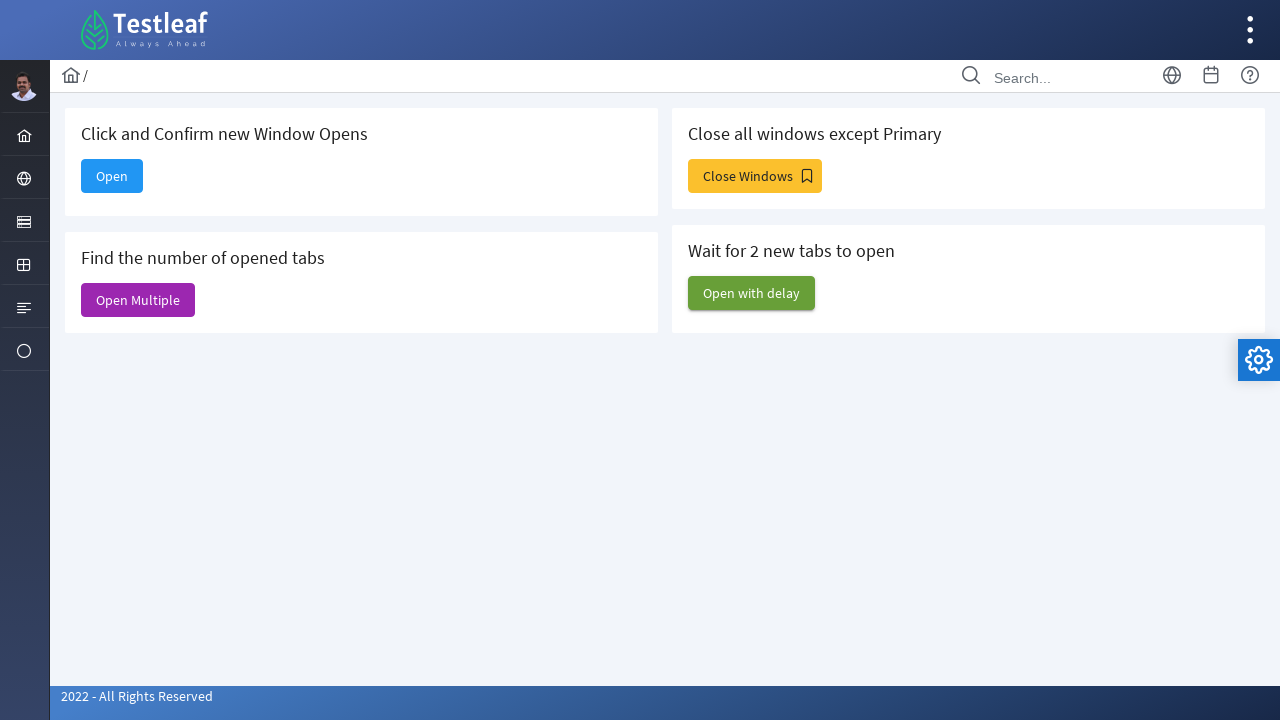

Clicked button to open new window at (112, 176) on xpath=//span[@class='ui-button-text ui-c']
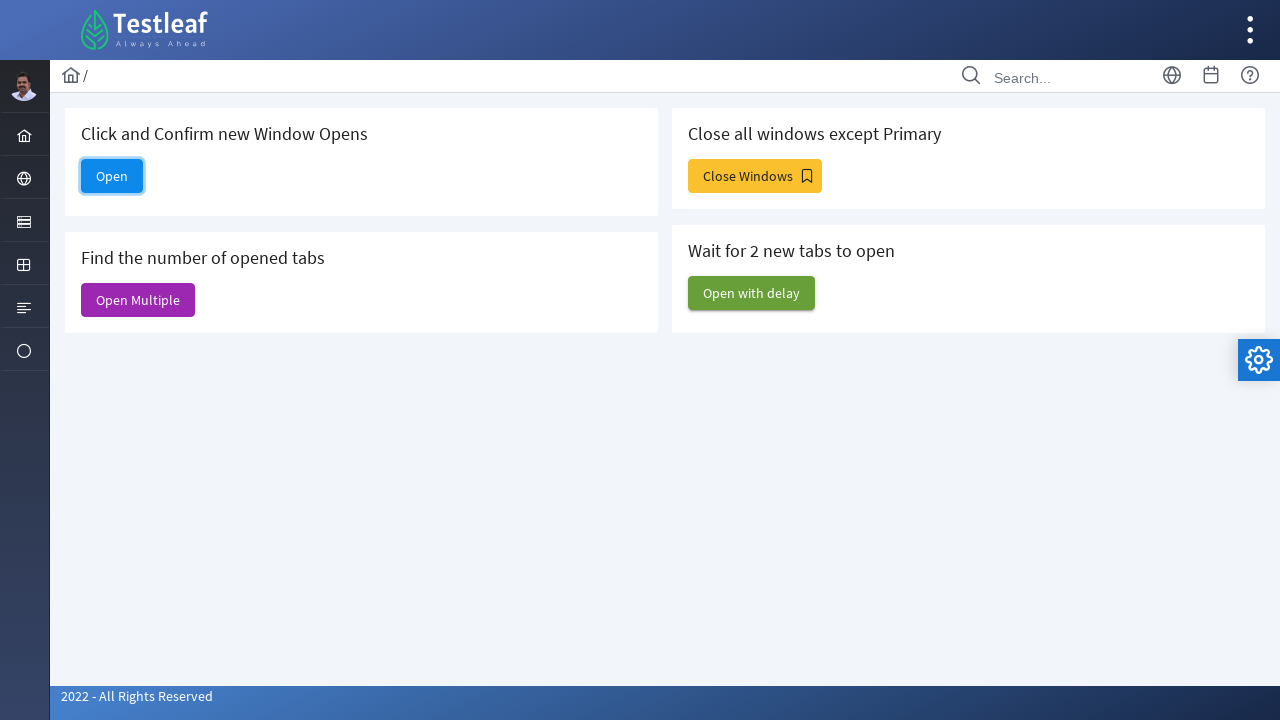

Waited for new window to open
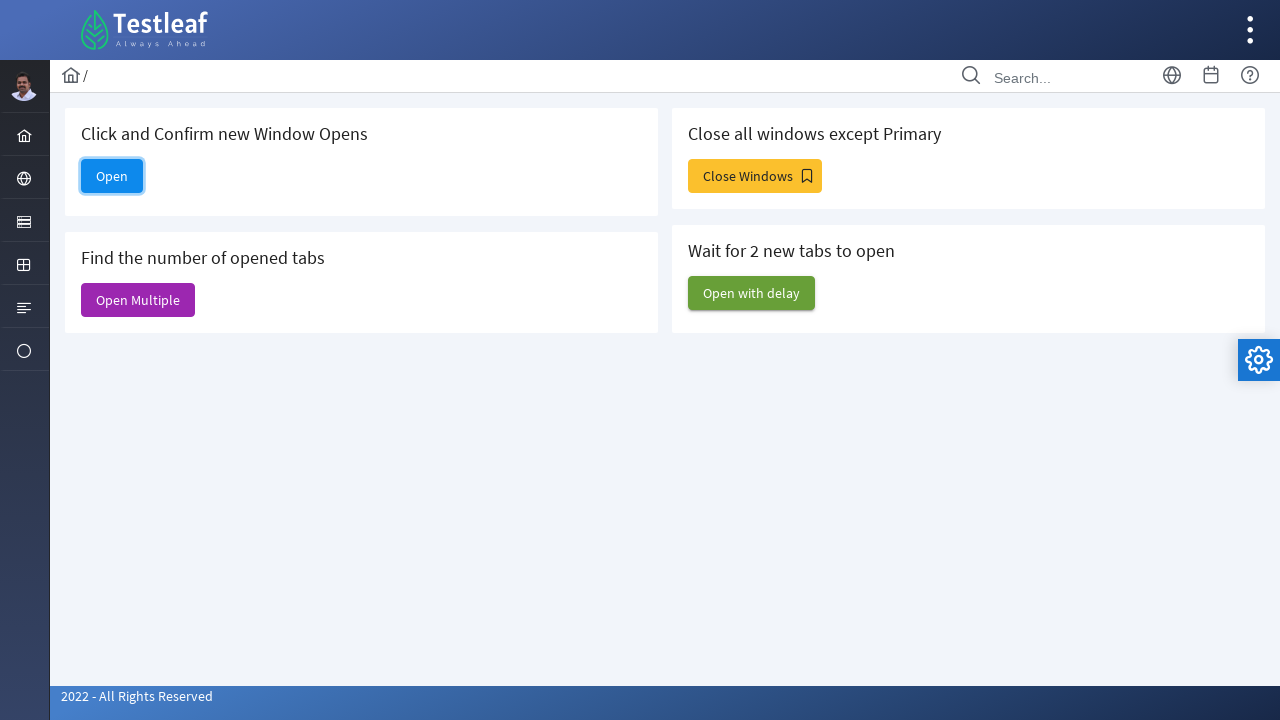

Retrieved all open windows/pages
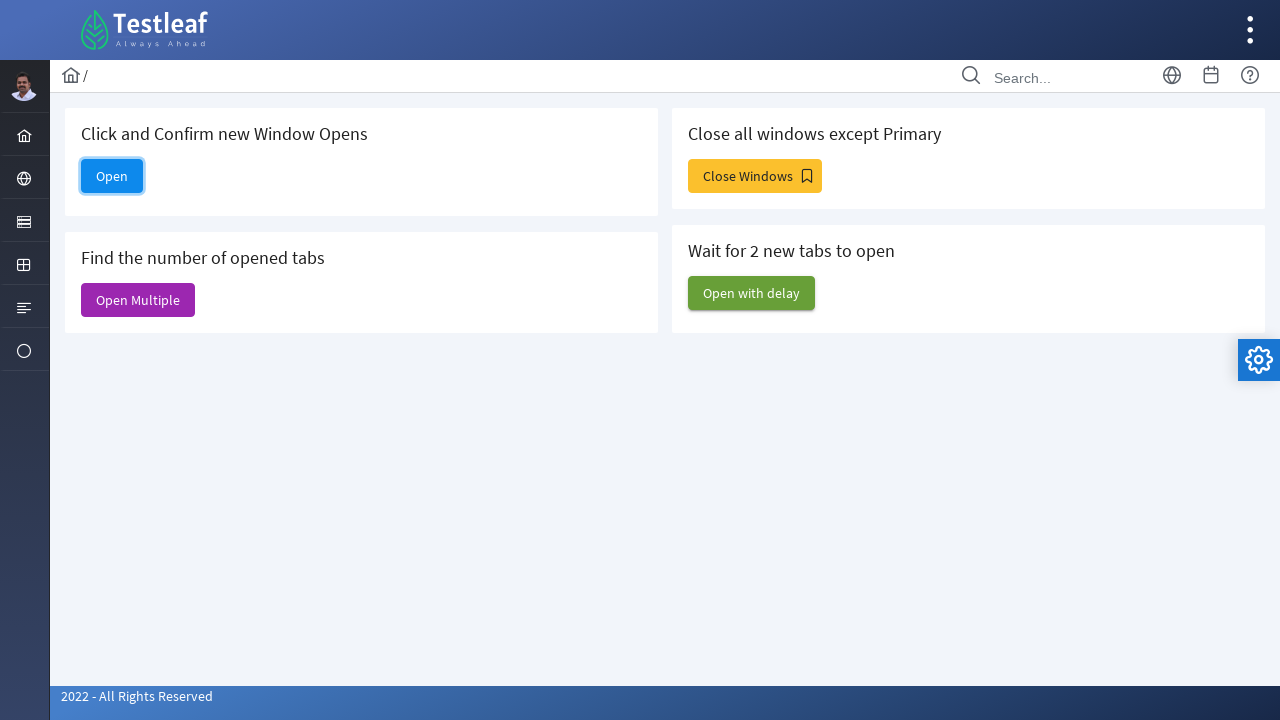

Switched to new window
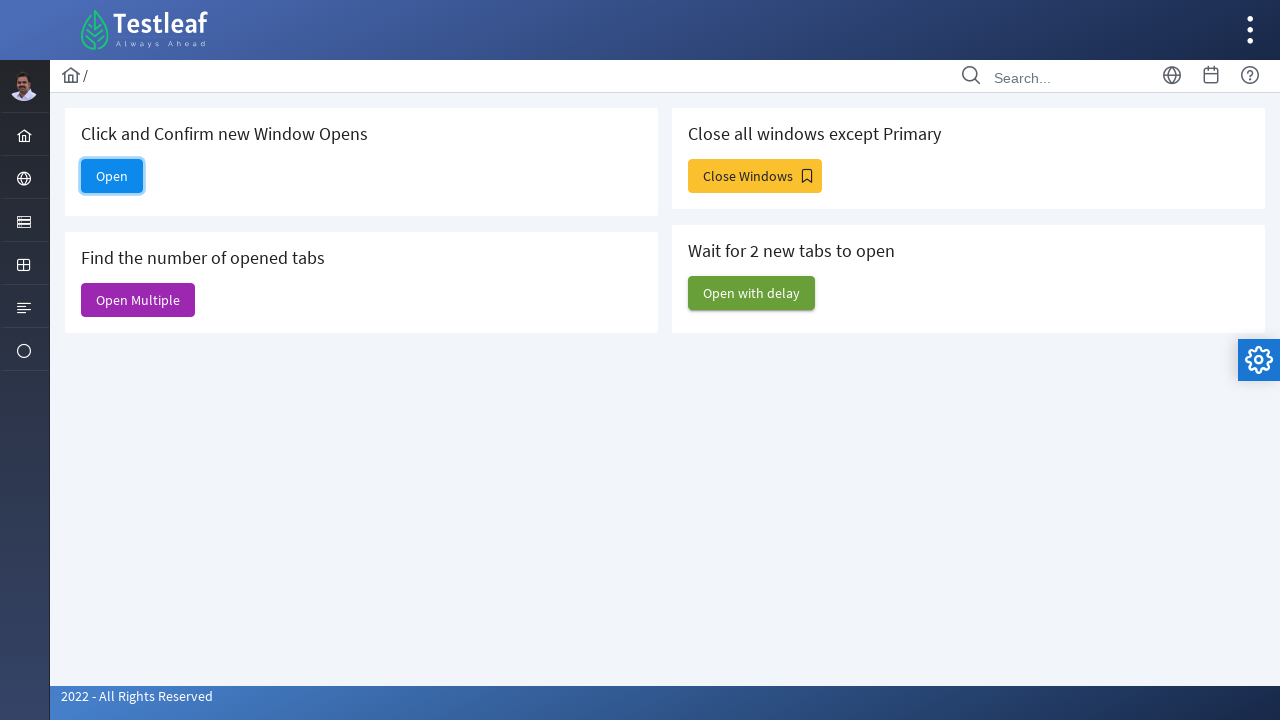

Retrieved new window title: Alert
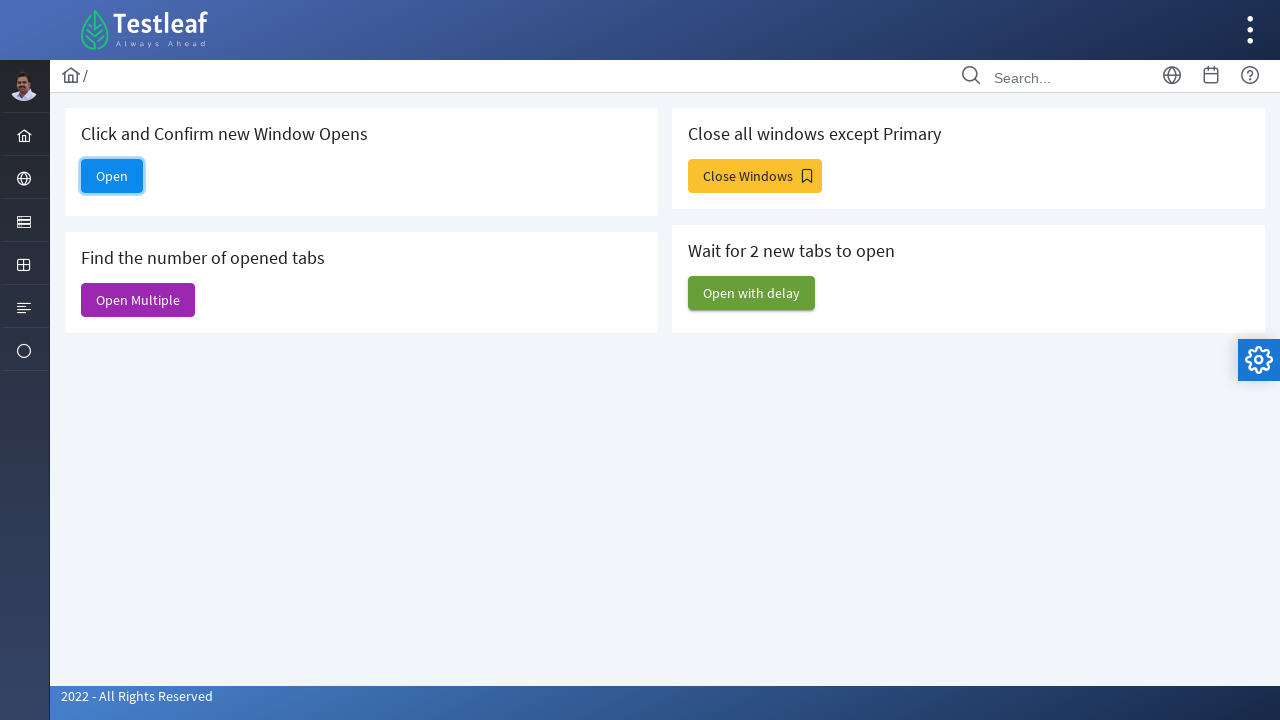

Switched back to original window
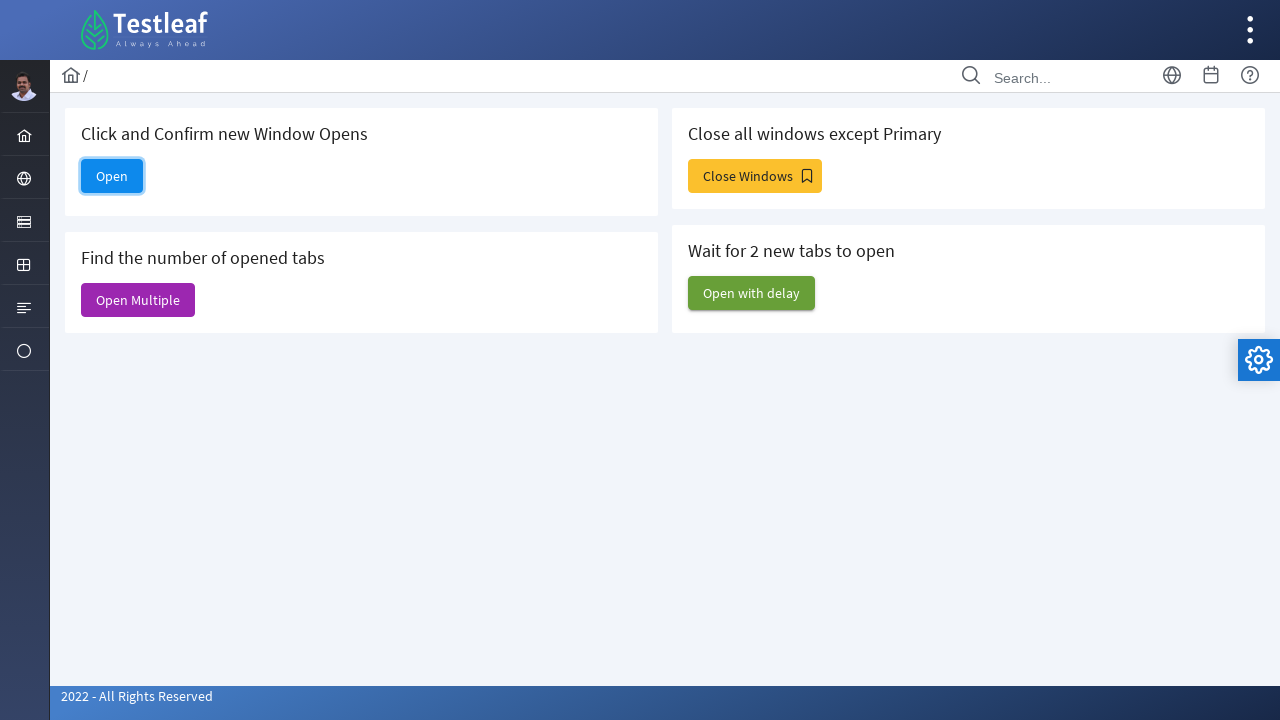

Retrieved original window title: Window
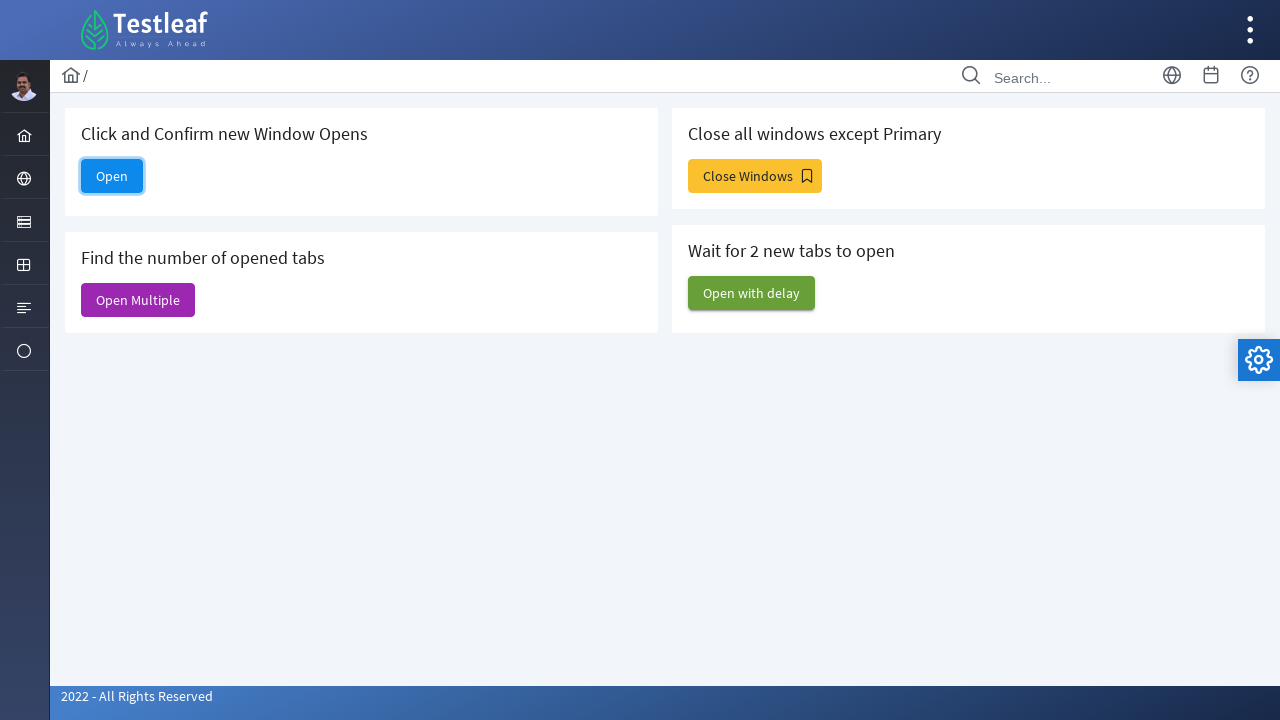

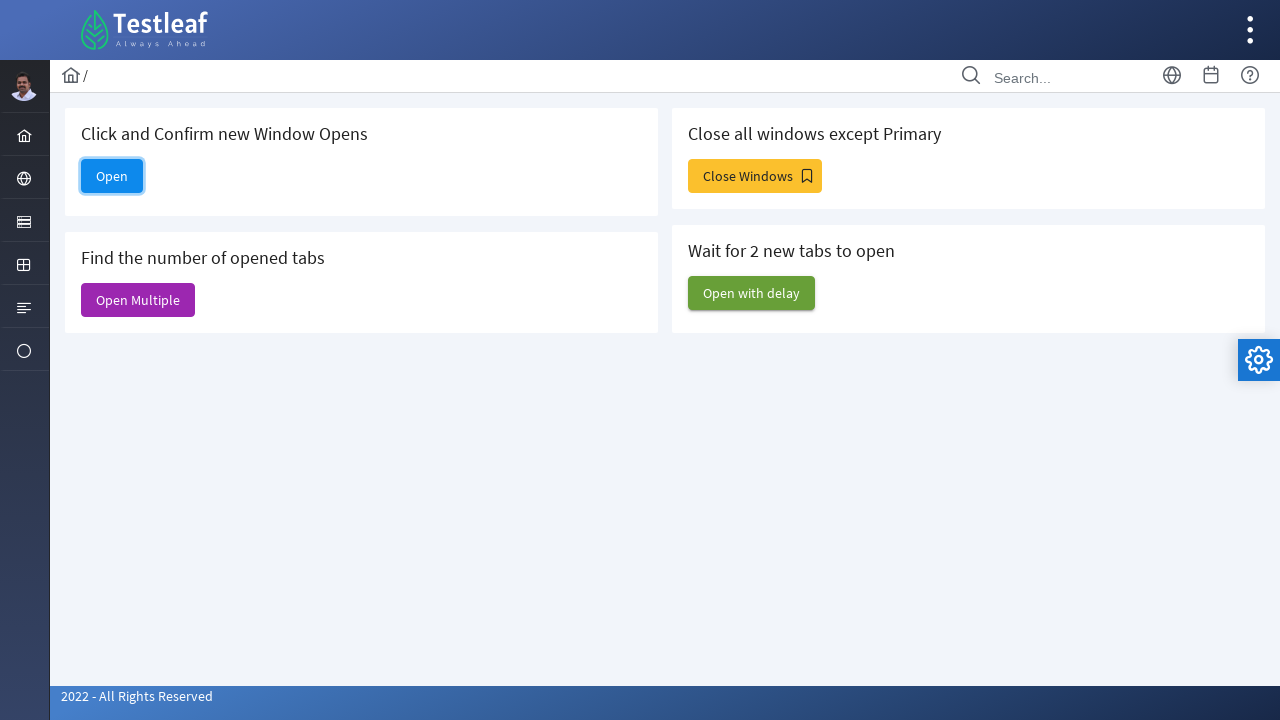